Finds all elements with class "test", counts them, retrieves all their text content, and gets the third element's text

Starting URL: https://acctabootcamp.github.io/site/examples/locators

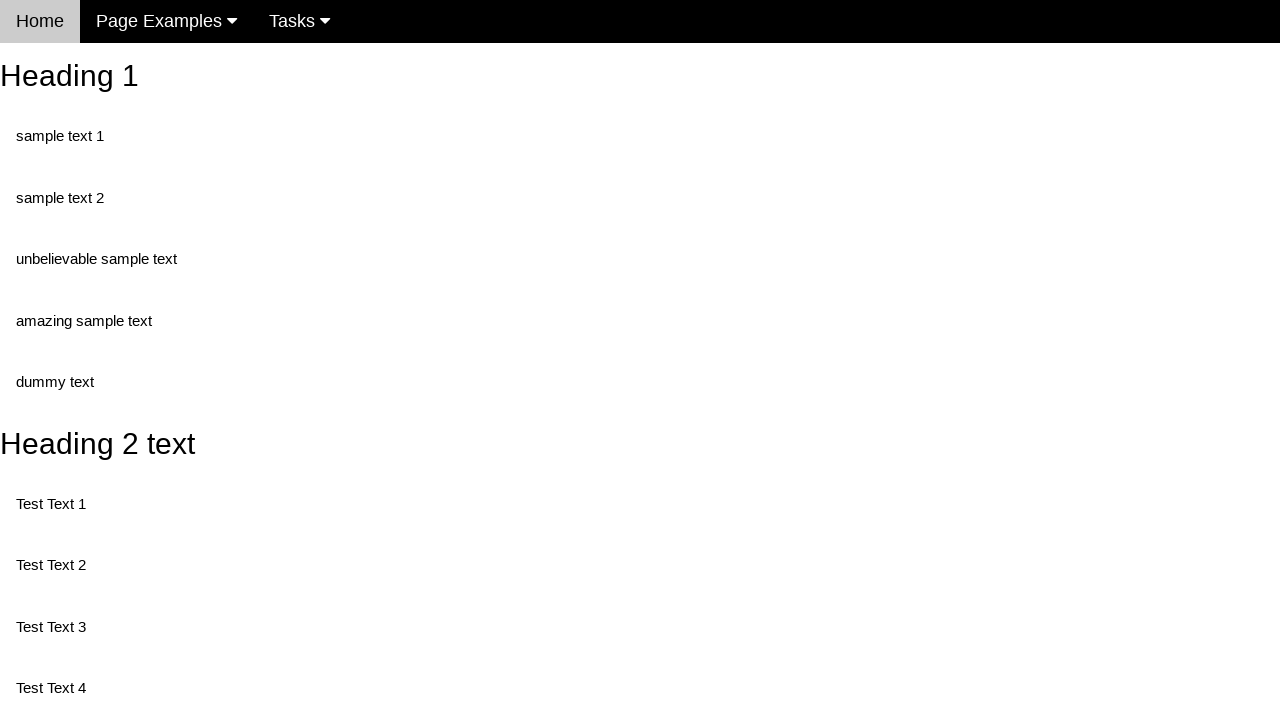

Navigated to locators example page
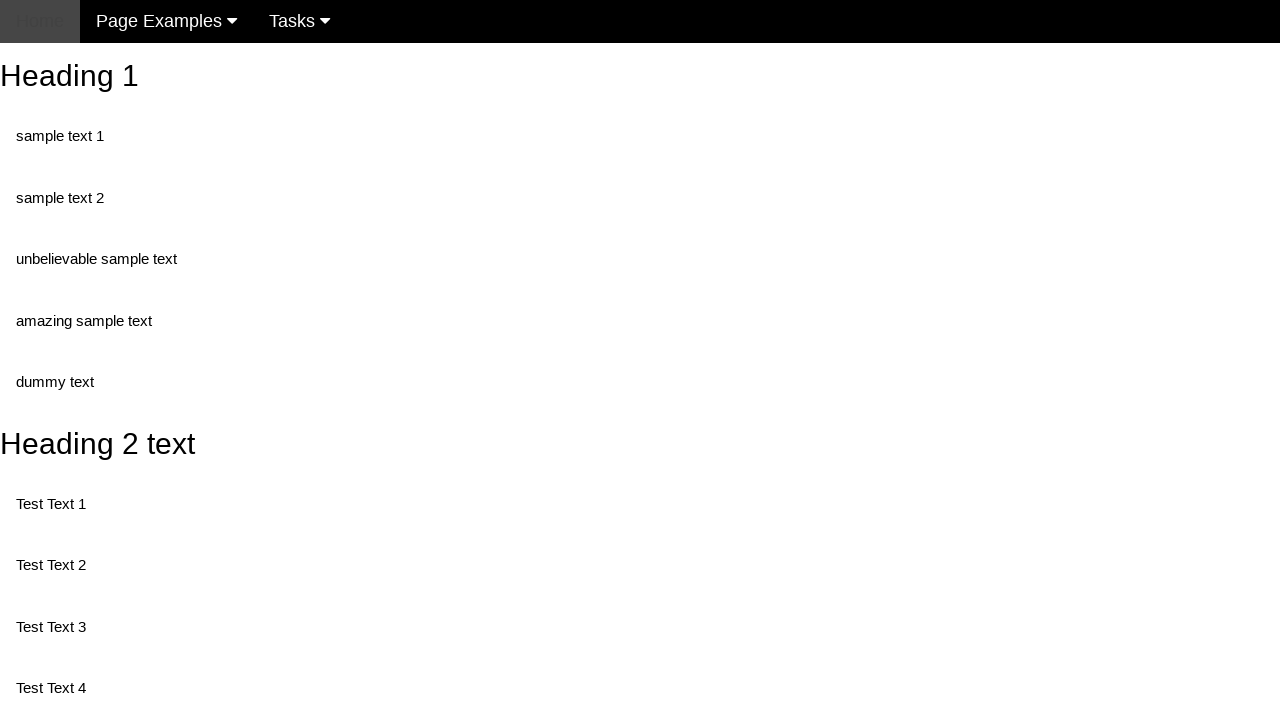

Located all elements with class 'test'
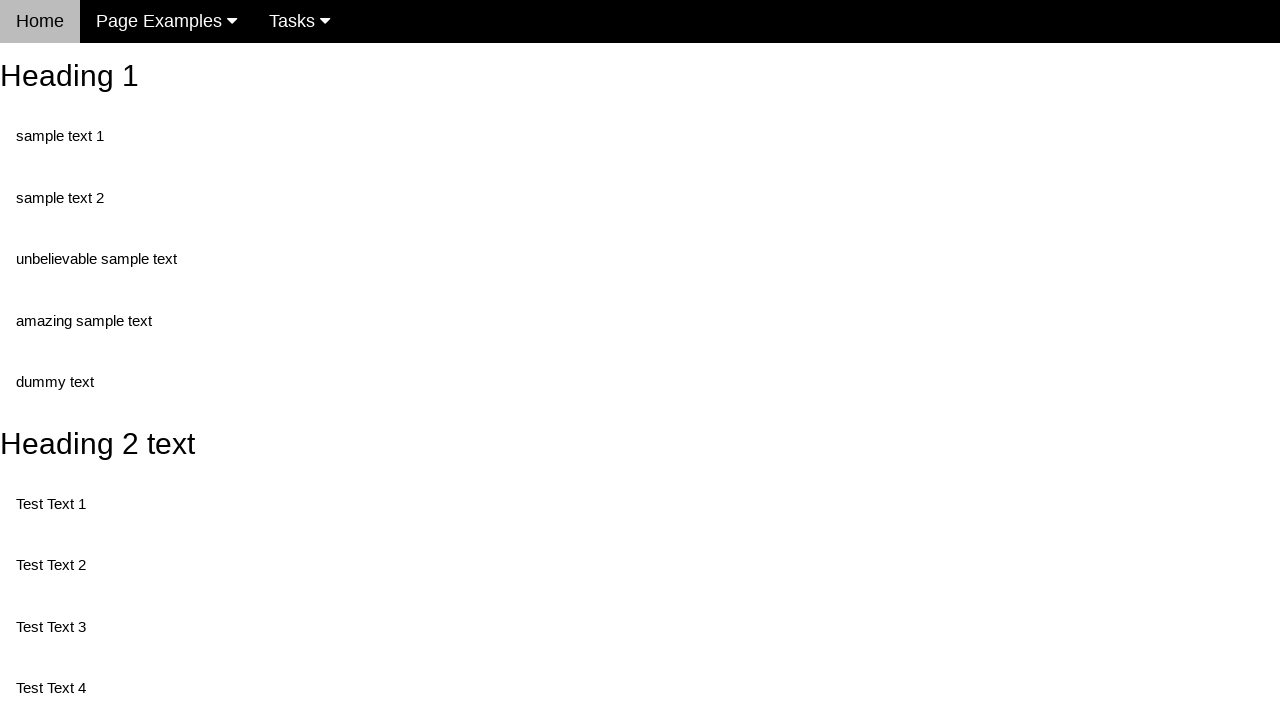

Counted 5 elements with class 'test'
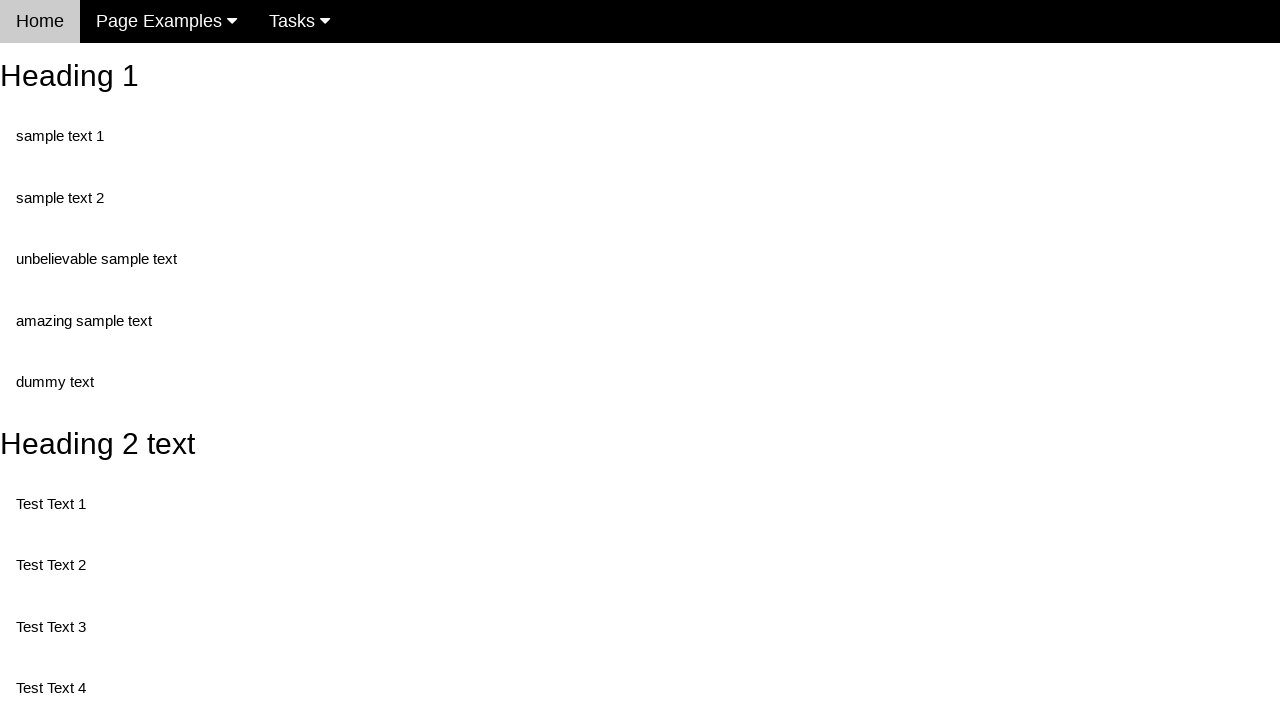

Retrieved text content from element 0: 'Test Text 1'
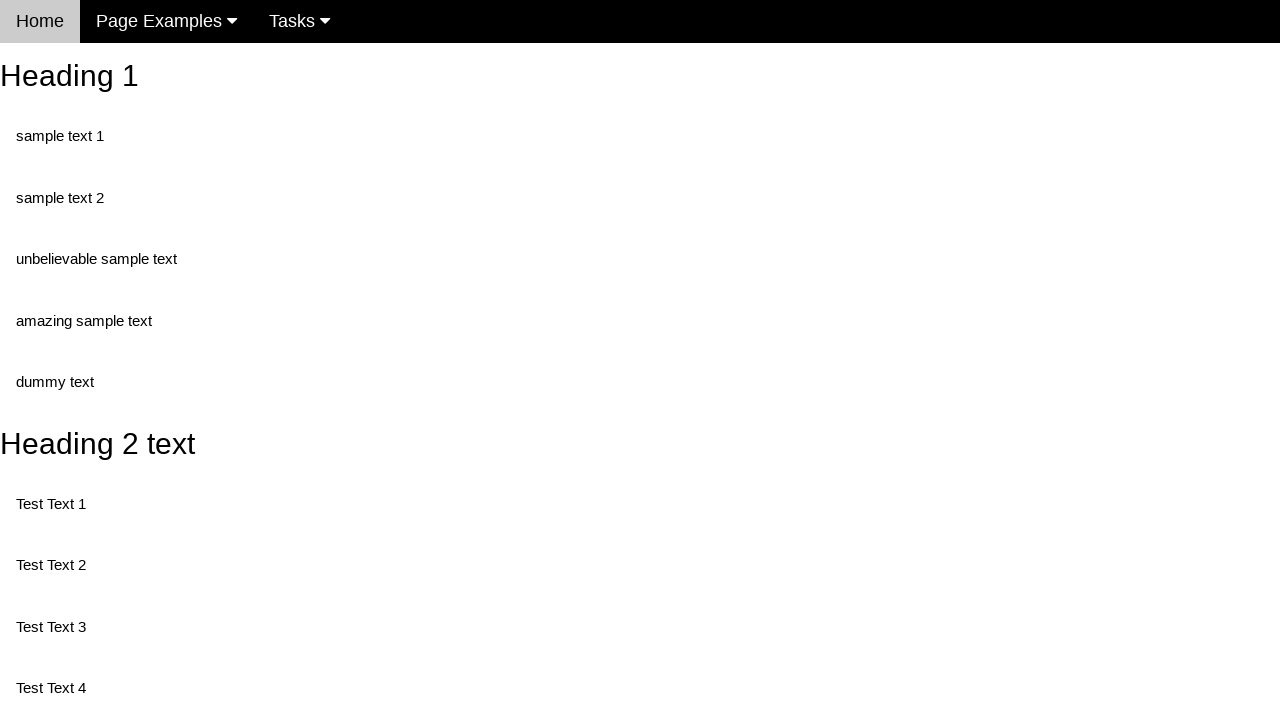

Retrieved text content from element 1: 'Test Text 3'
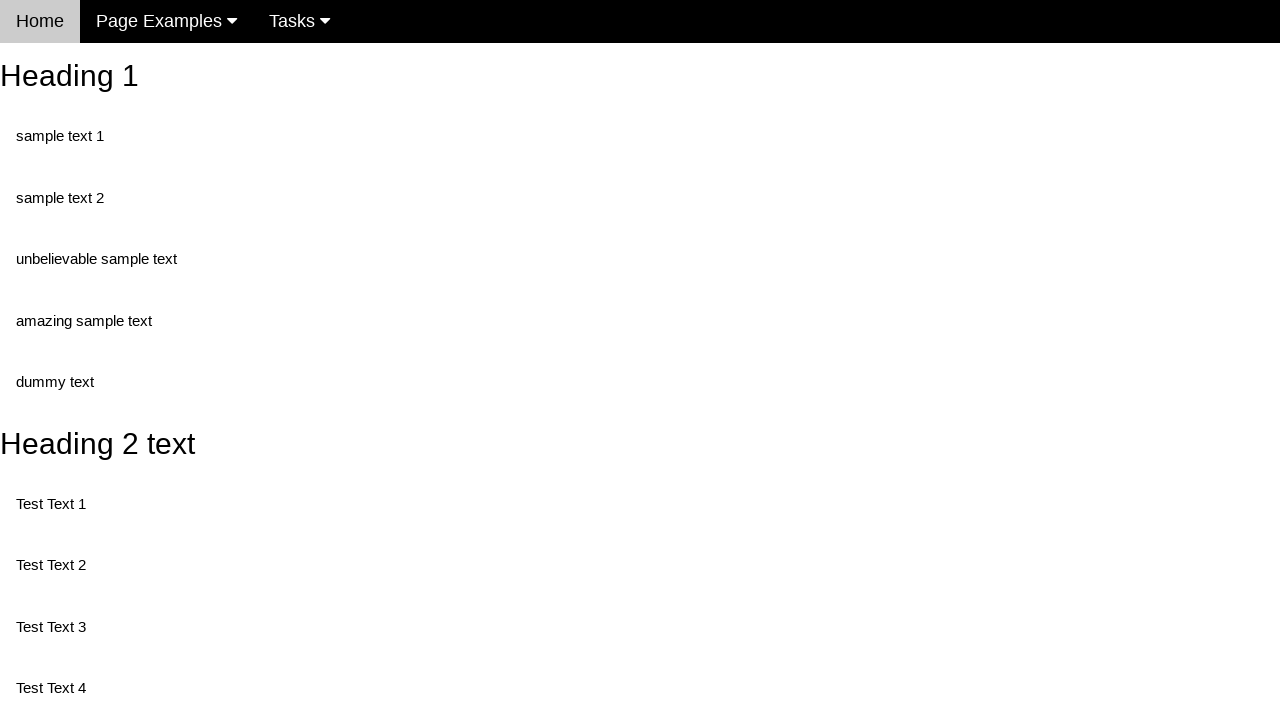

Retrieved text content from element 2: 'Test Text 4'
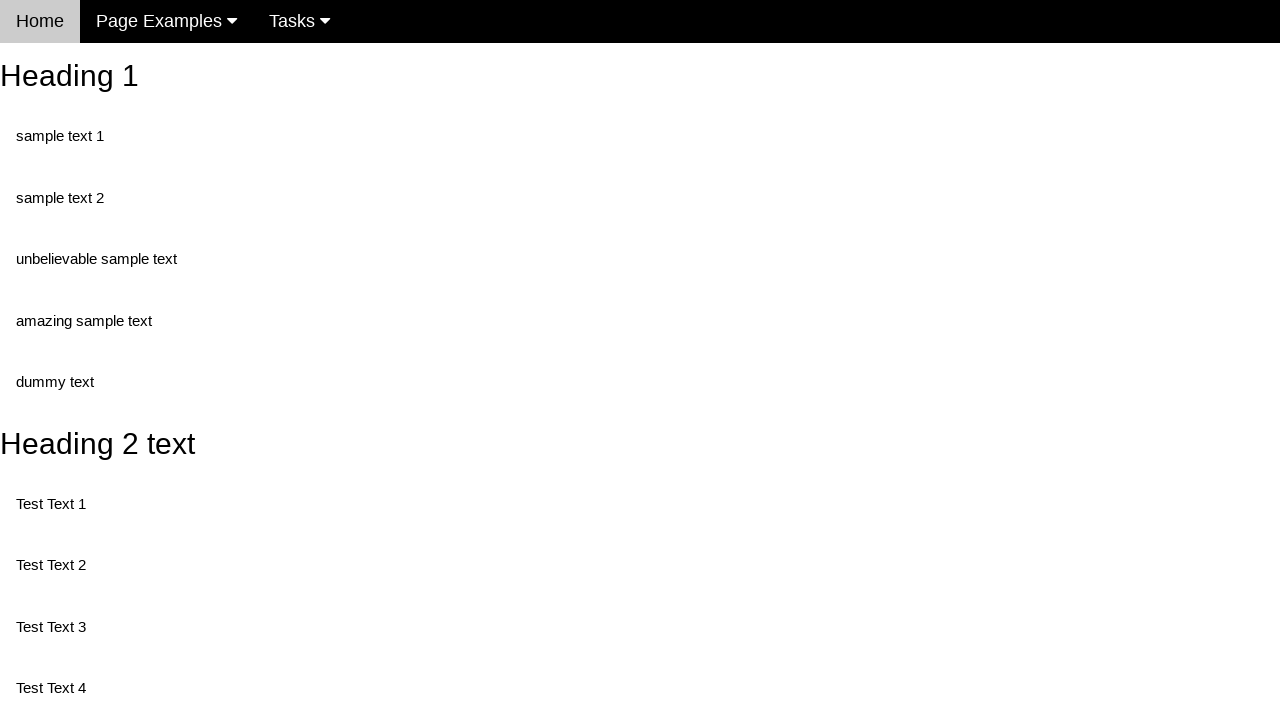

Retrieved text content from element 3: 'Test Text 5'
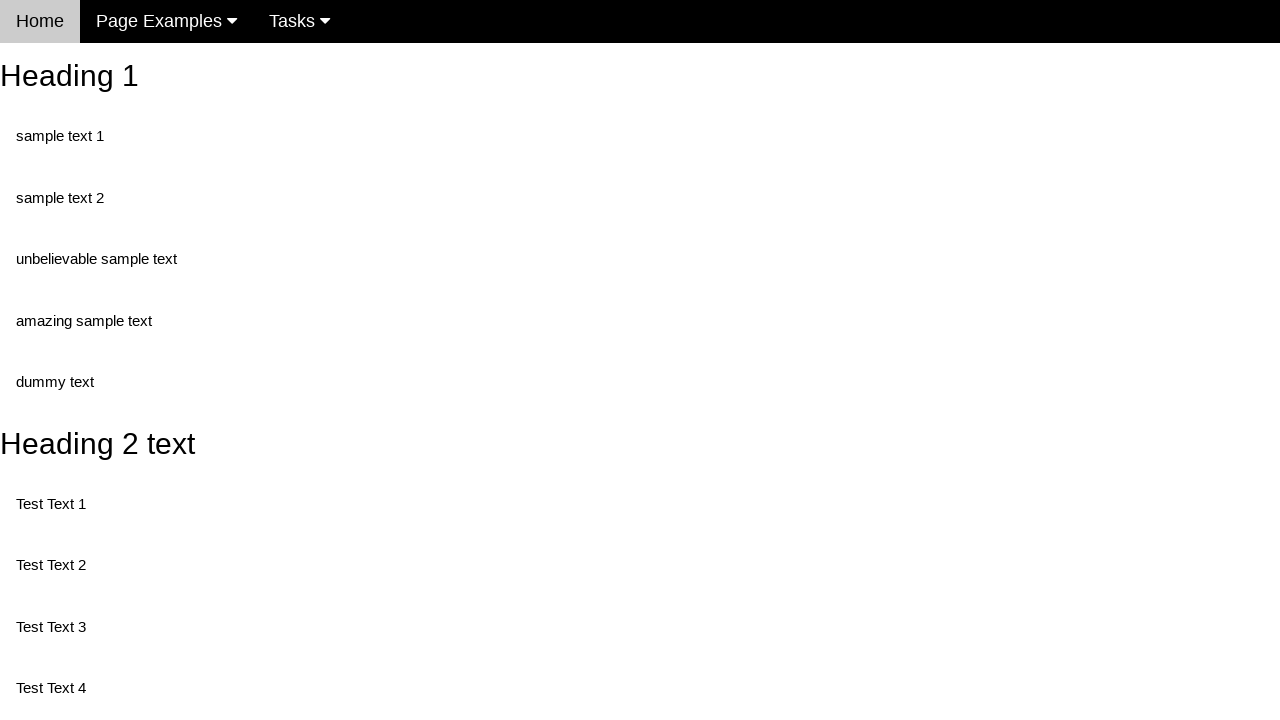

Retrieved text content from element 4: 'Test Text 6'
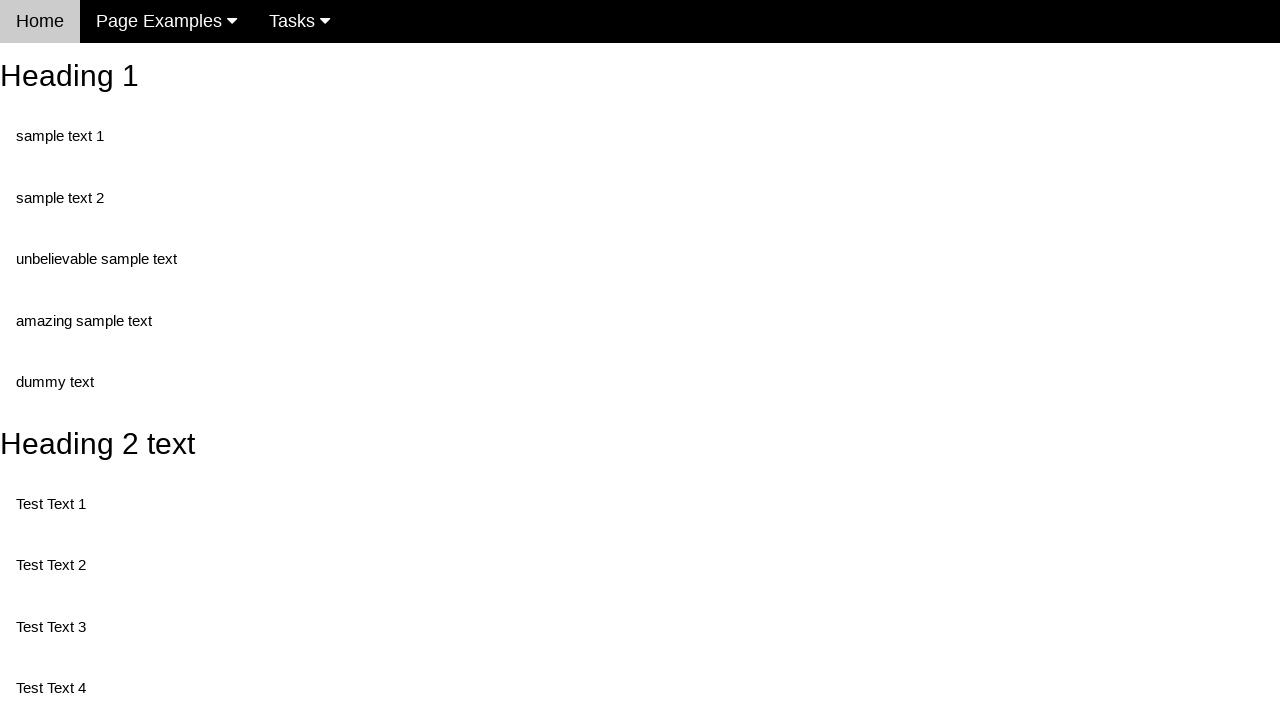

Retrieved text content from third element: 'Test Text 4'
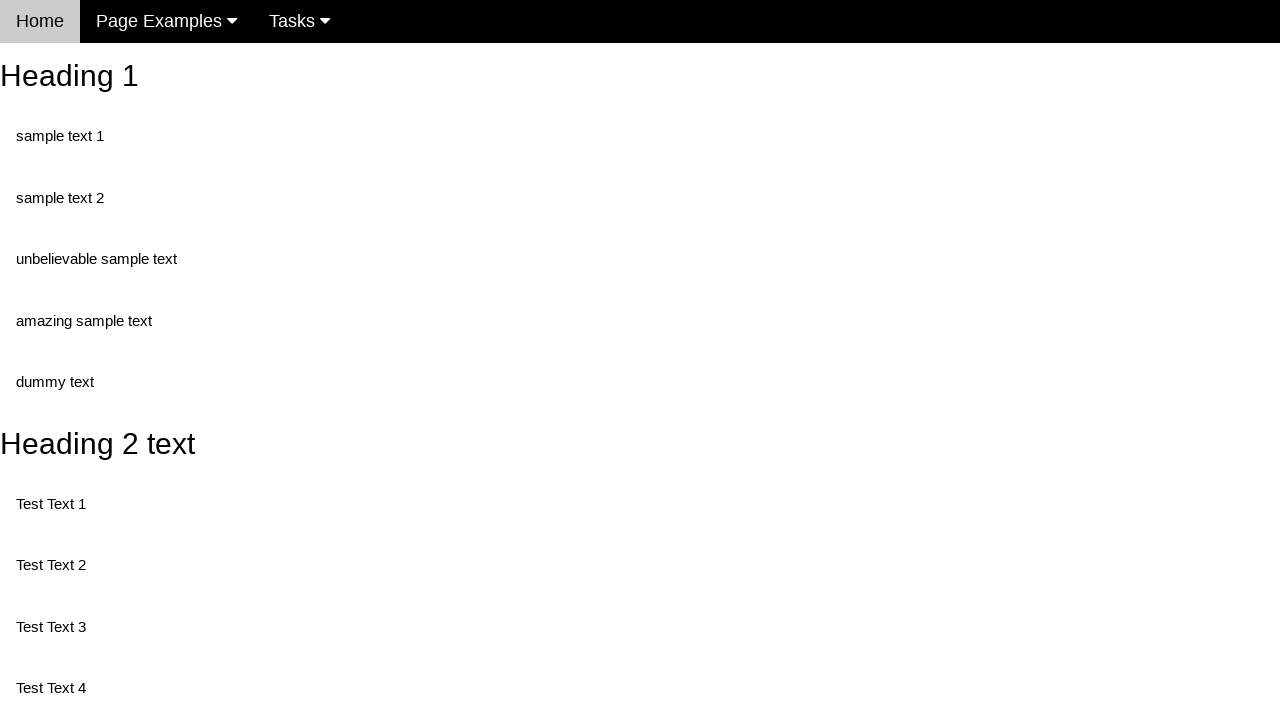

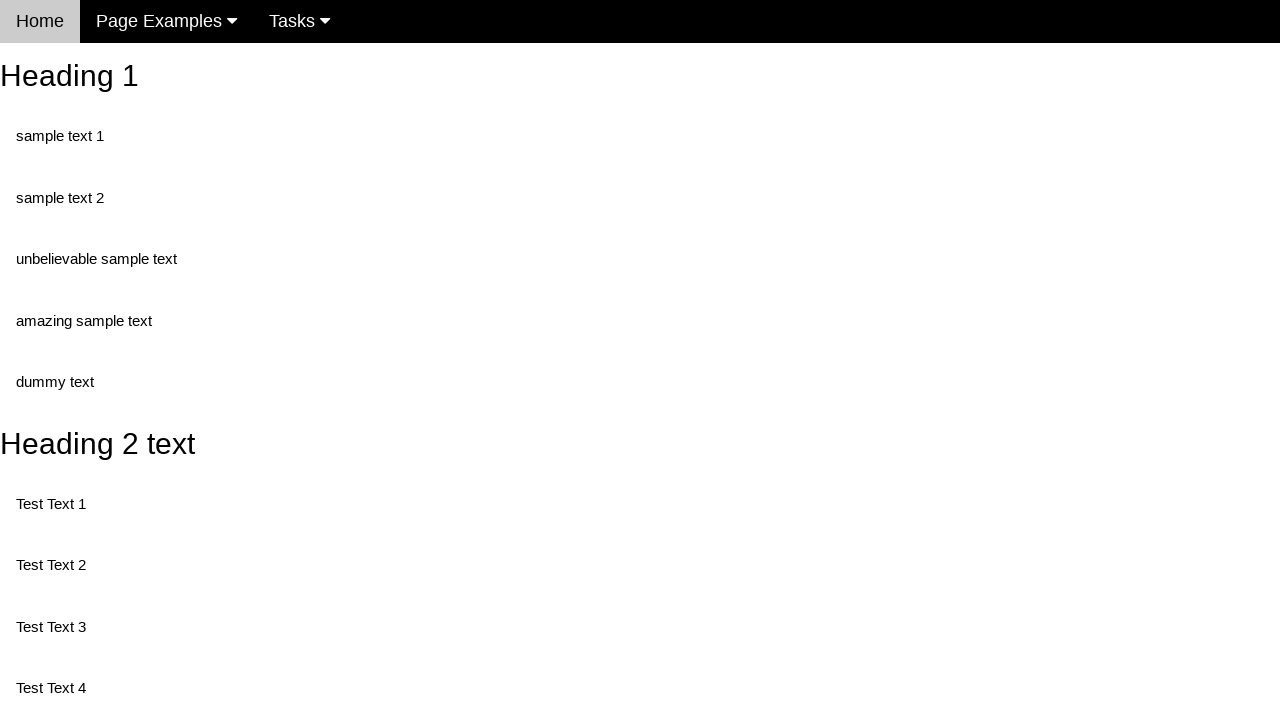